Tests that the Clear completed button is hidden when no completed items exist

Starting URL: https://demo.playwright.dev/todomvc

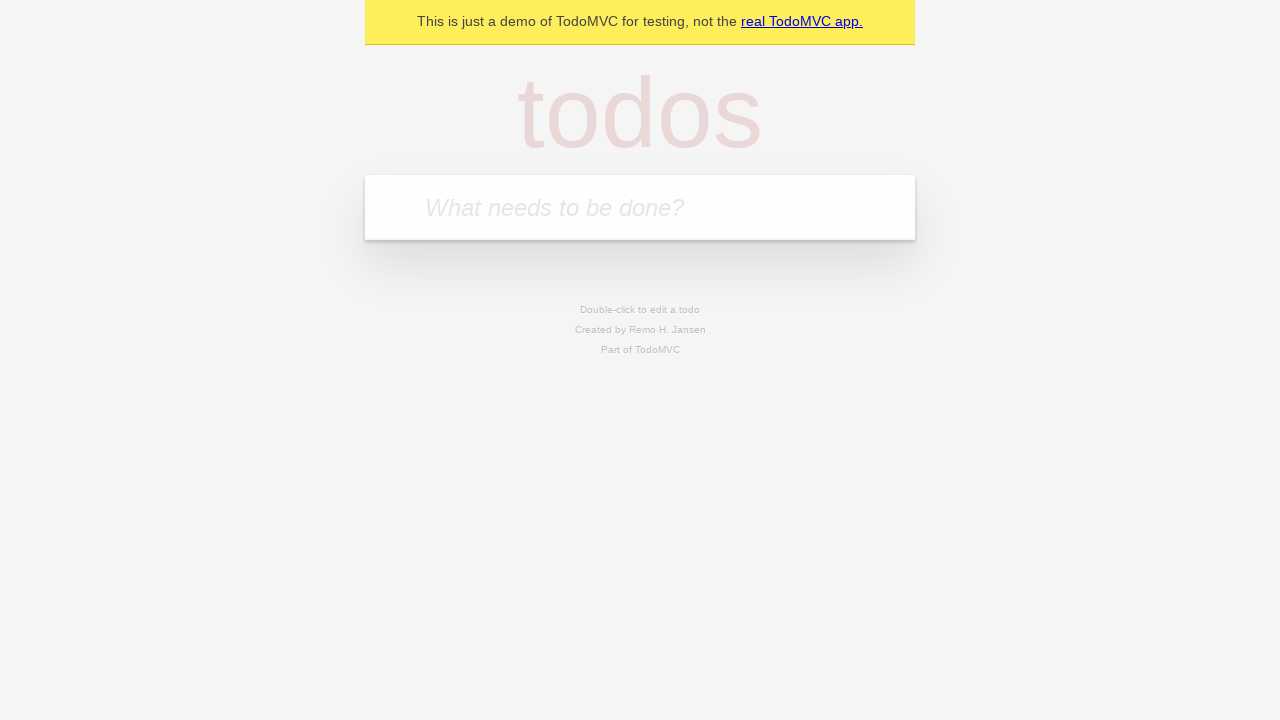

Navigated to TodoMVC demo page
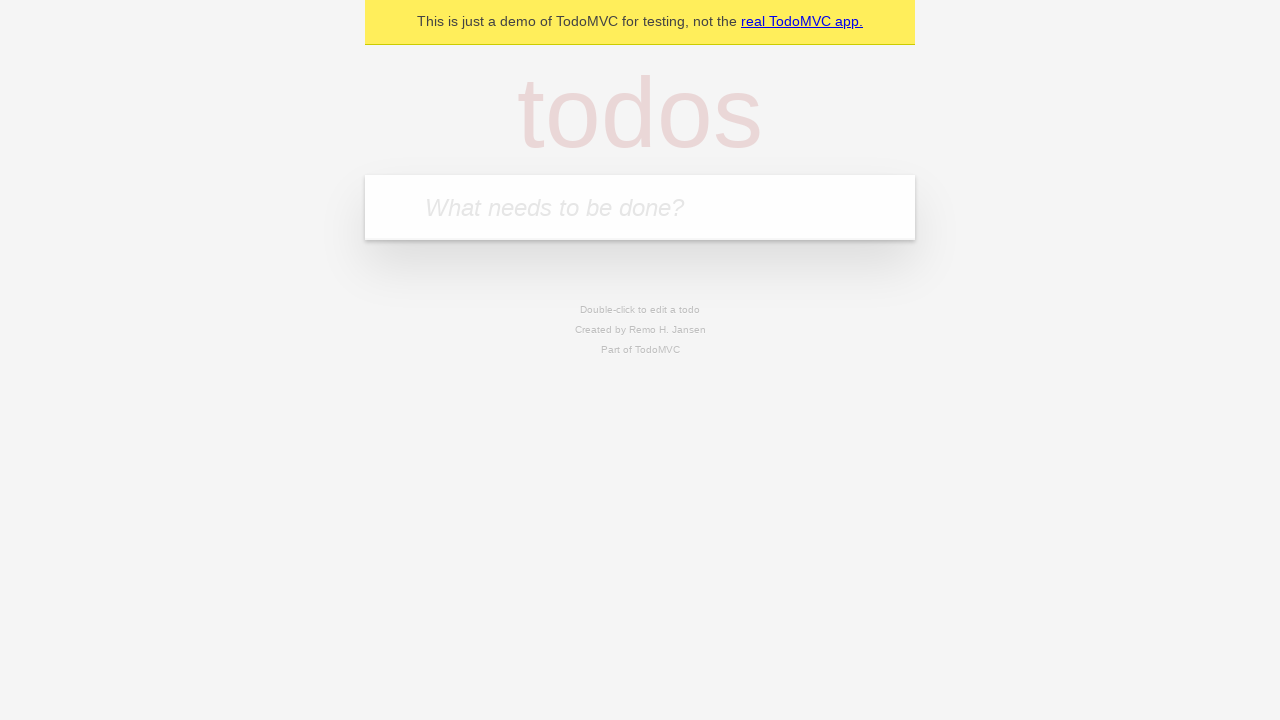

Located the 'What needs to be done?' input field
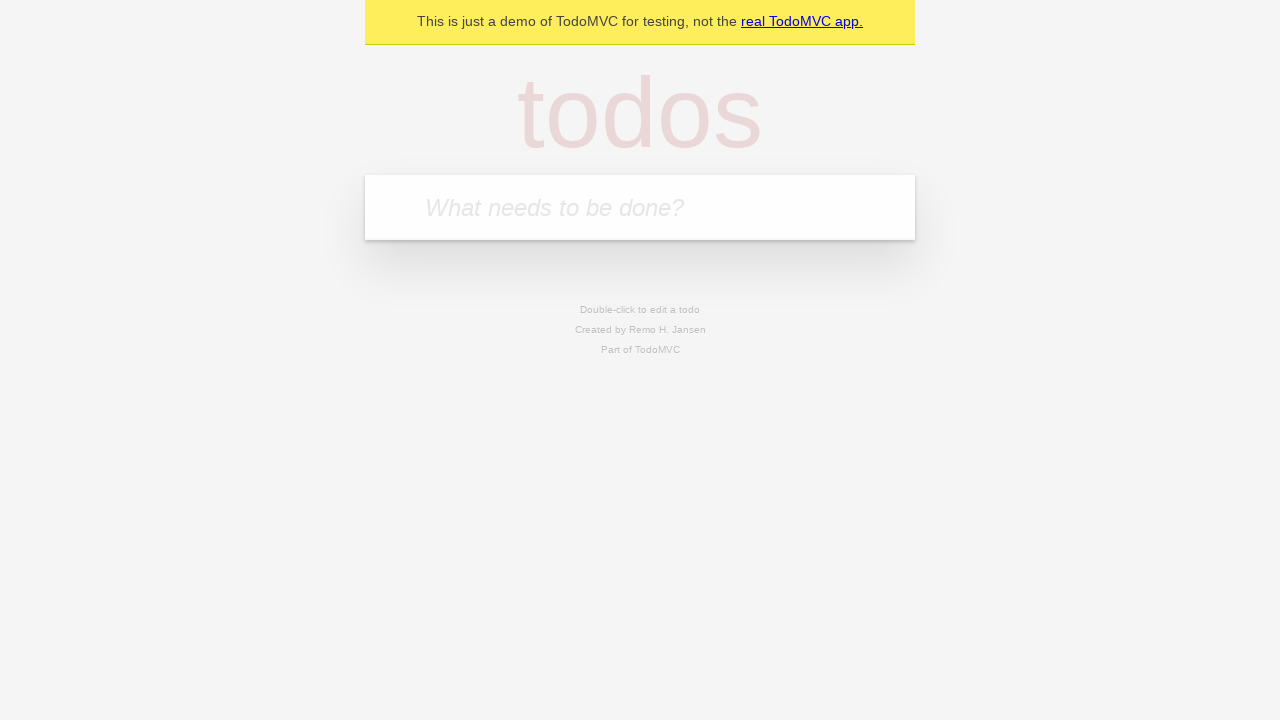

Filled todo input with 'buy some cheese' on internal:attr=[placeholder="What needs to be done?"i]
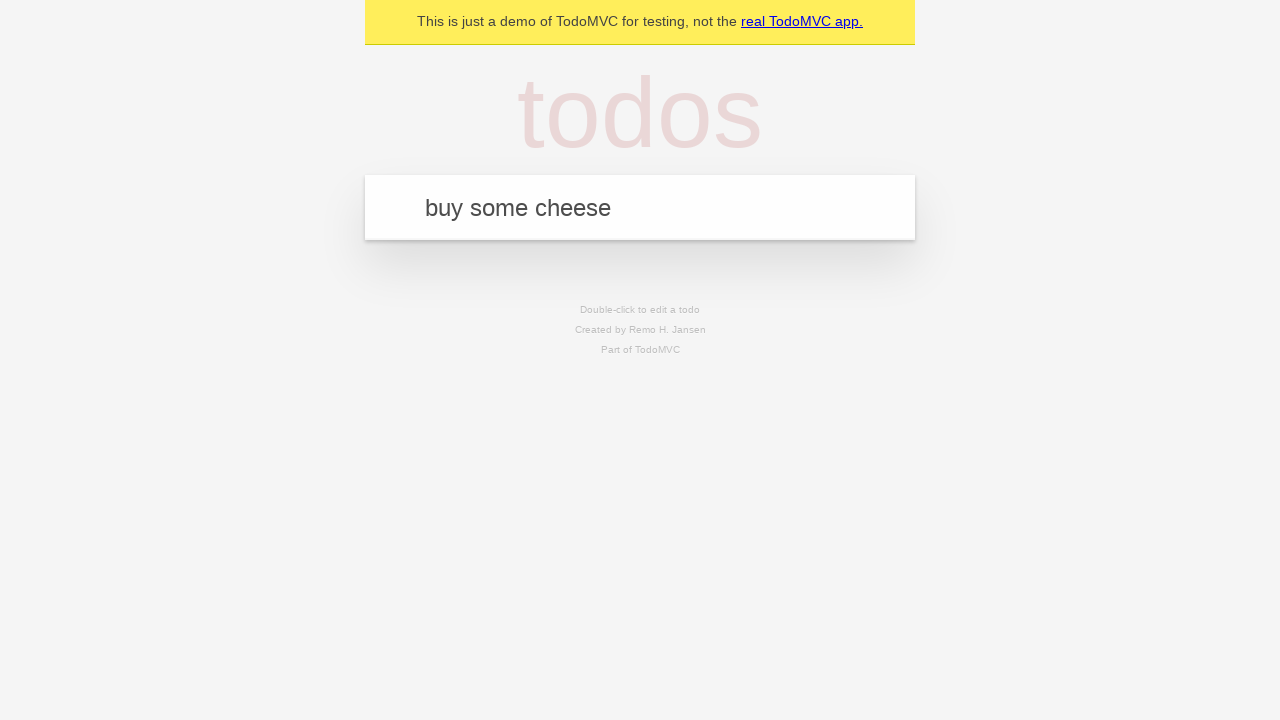

Pressed Enter to add todo 'buy some cheese' on internal:attr=[placeholder="What needs to be done?"i]
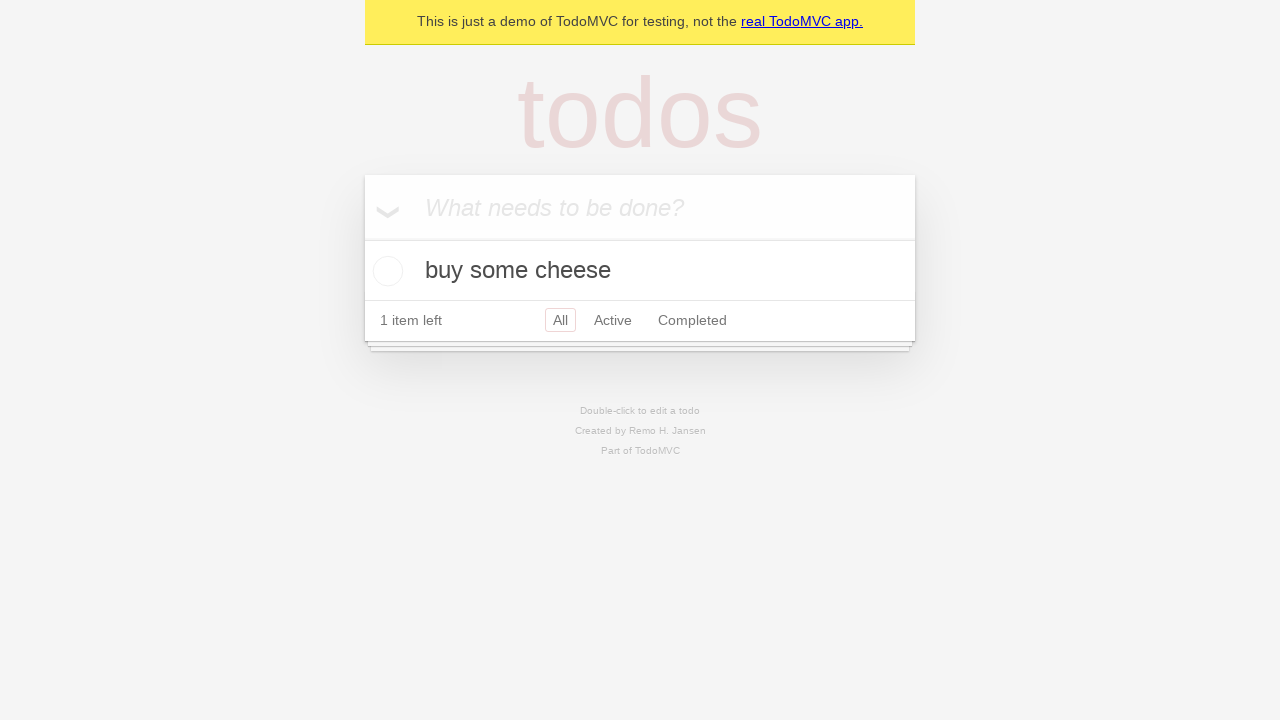

Filled todo input with 'feed the cat' on internal:attr=[placeholder="What needs to be done?"i]
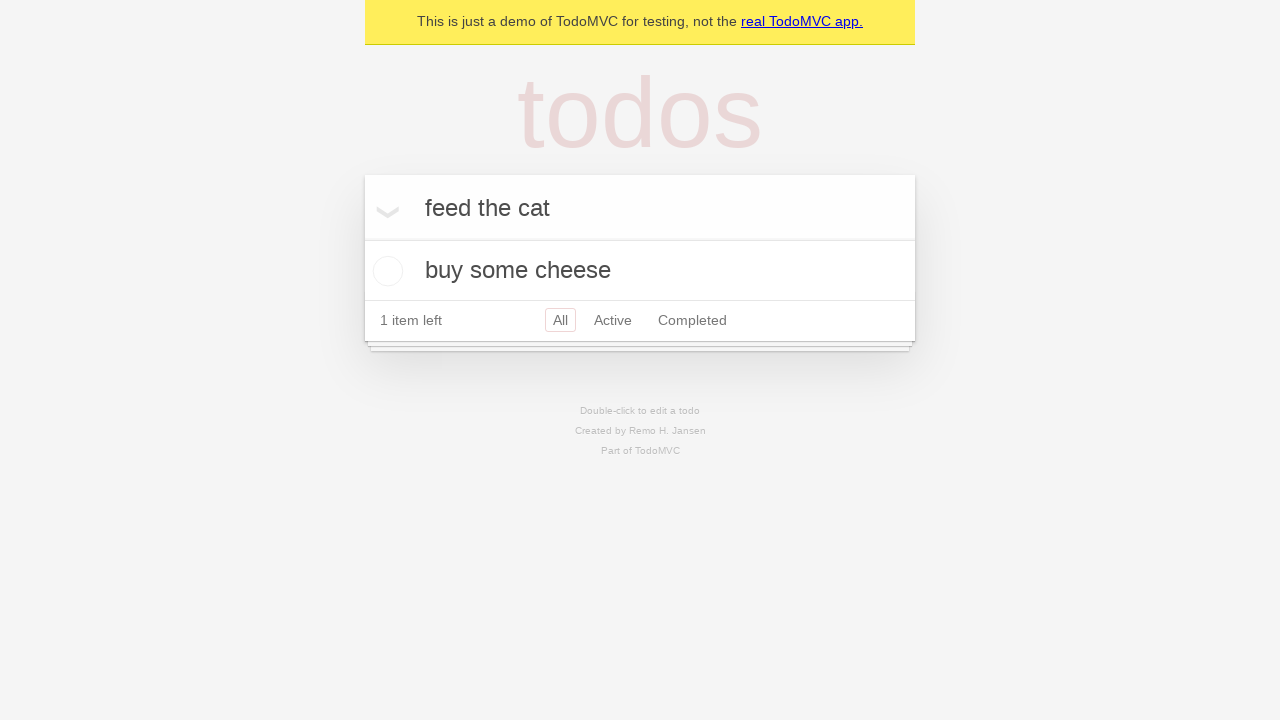

Pressed Enter to add todo 'feed the cat' on internal:attr=[placeholder="What needs to be done?"i]
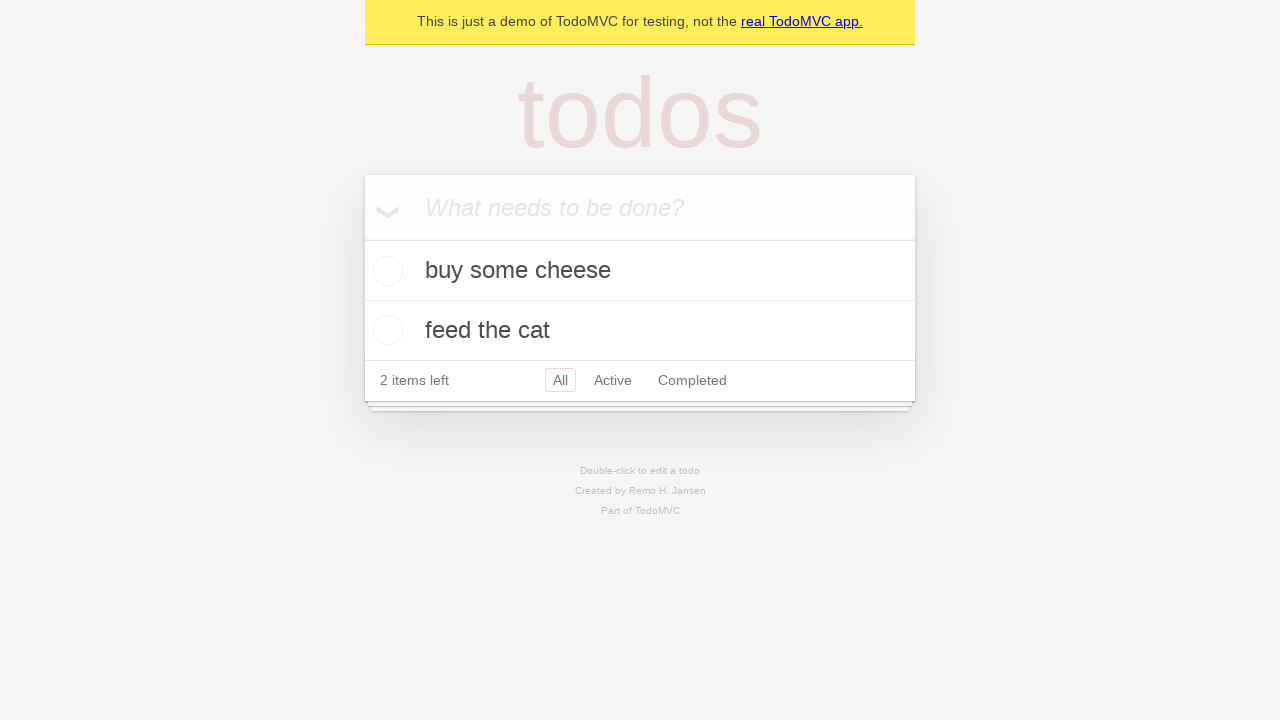

Filled todo input with 'book a doctors appointment' on internal:attr=[placeholder="What needs to be done?"i]
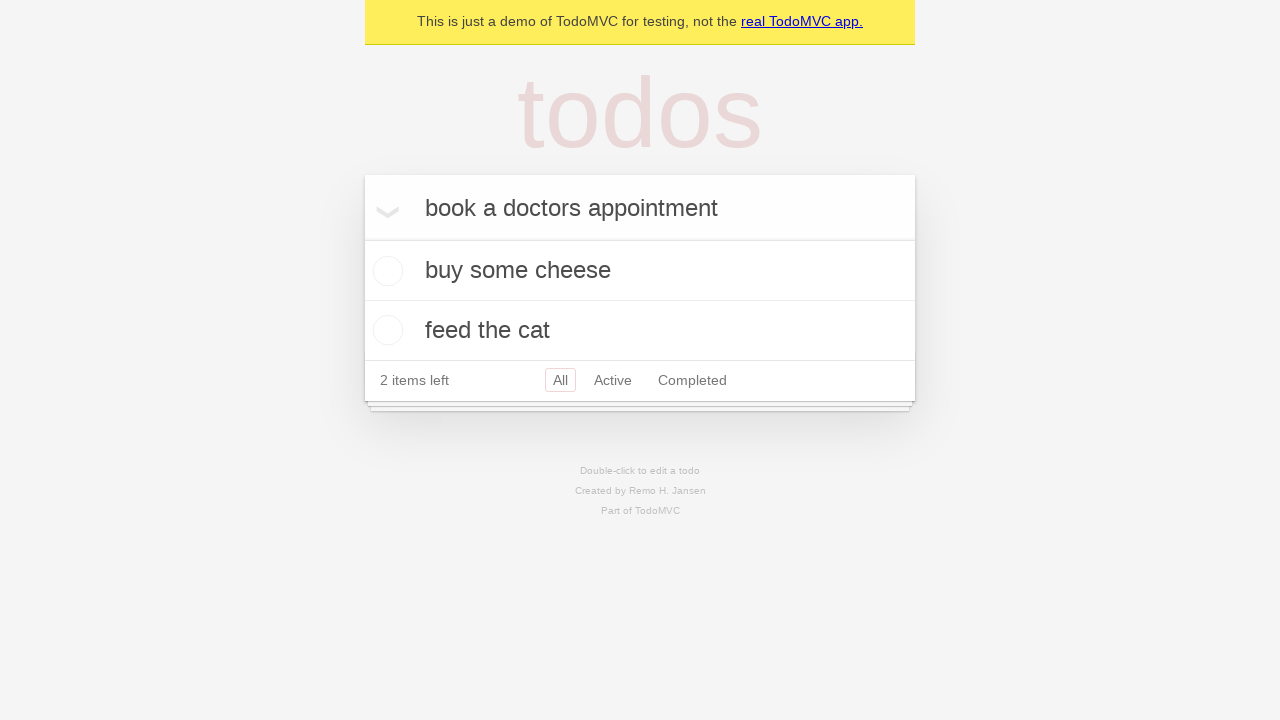

Pressed Enter to add todo 'book a doctors appointment' on internal:attr=[placeholder="What needs to be done?"i]
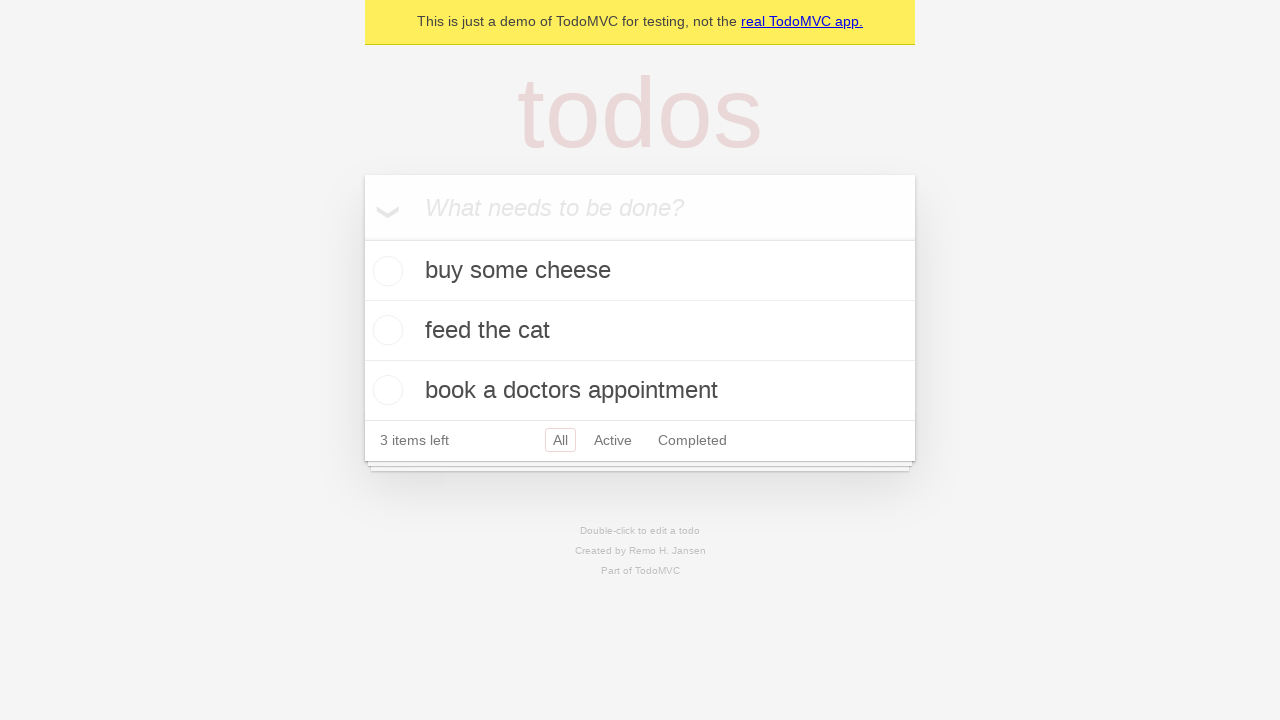

Checked the first todo item as completed at (385, 271) on .todo-list li .toggle >> nth=0
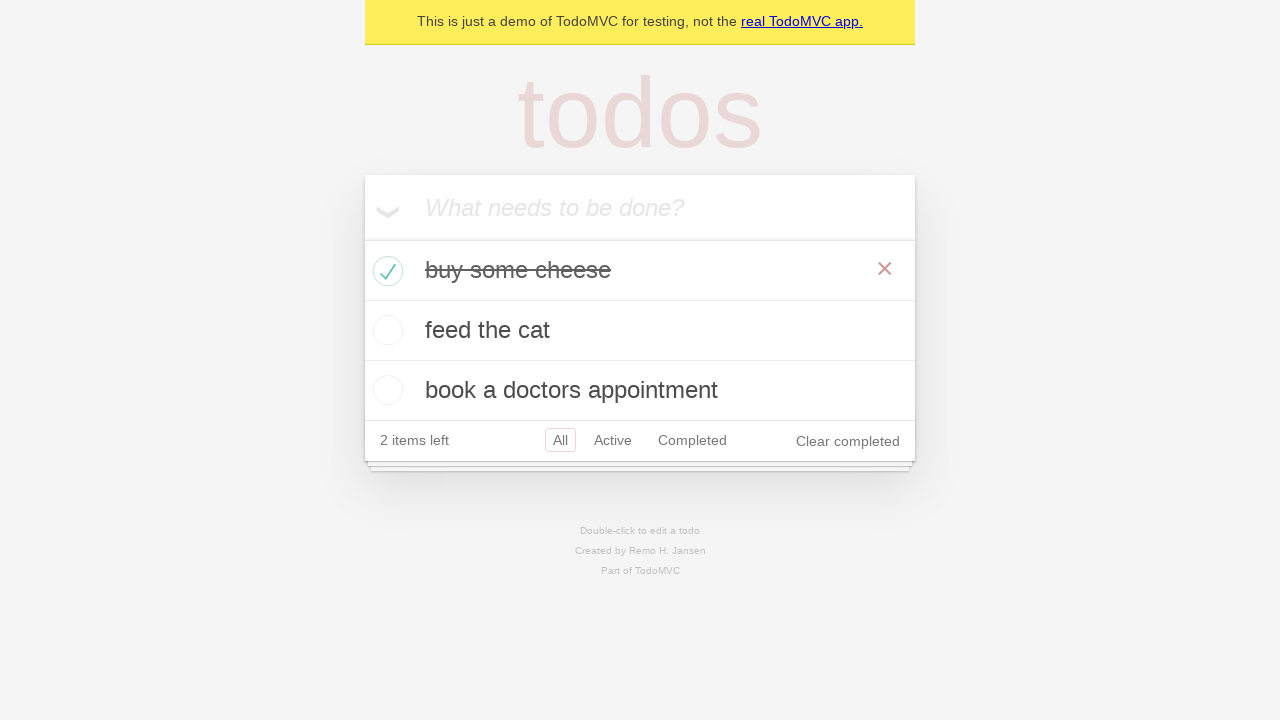

Clicked the 'Clear completed' button at (848, 441) on internal:role=button[name="Clear completed"i]
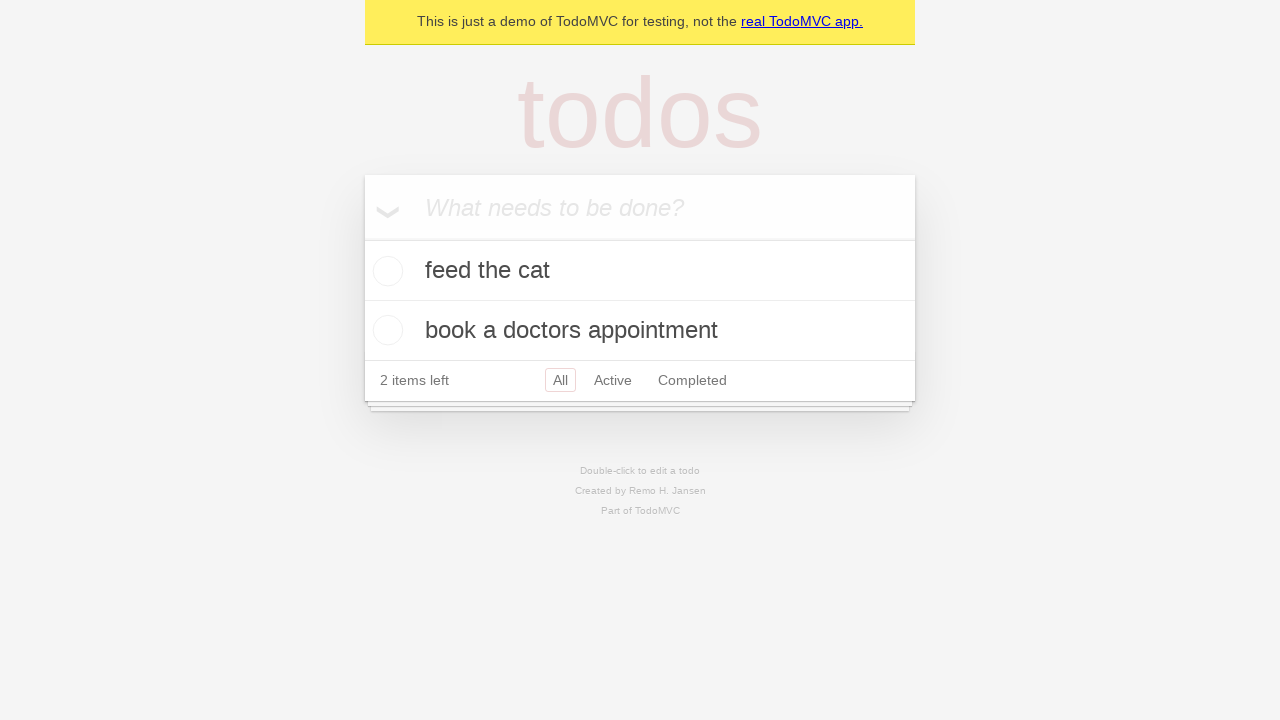

Verified that 'Clear completed' button is hidden when no completed items remain
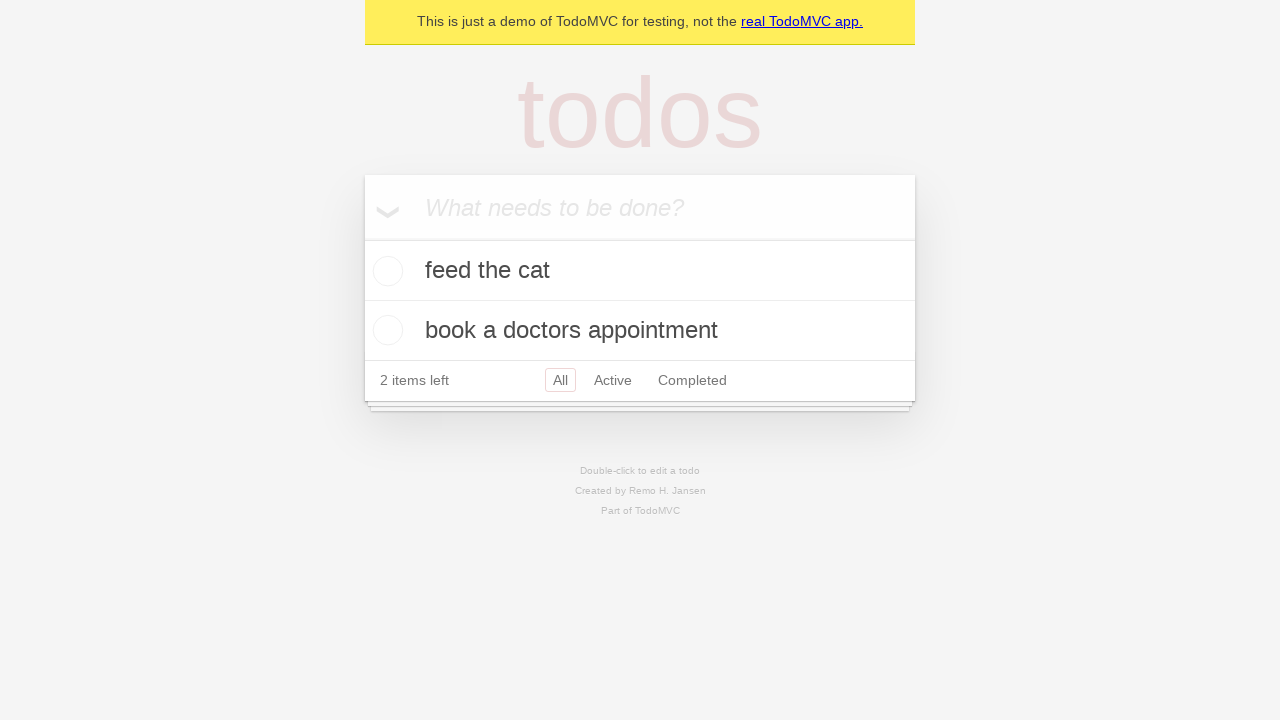

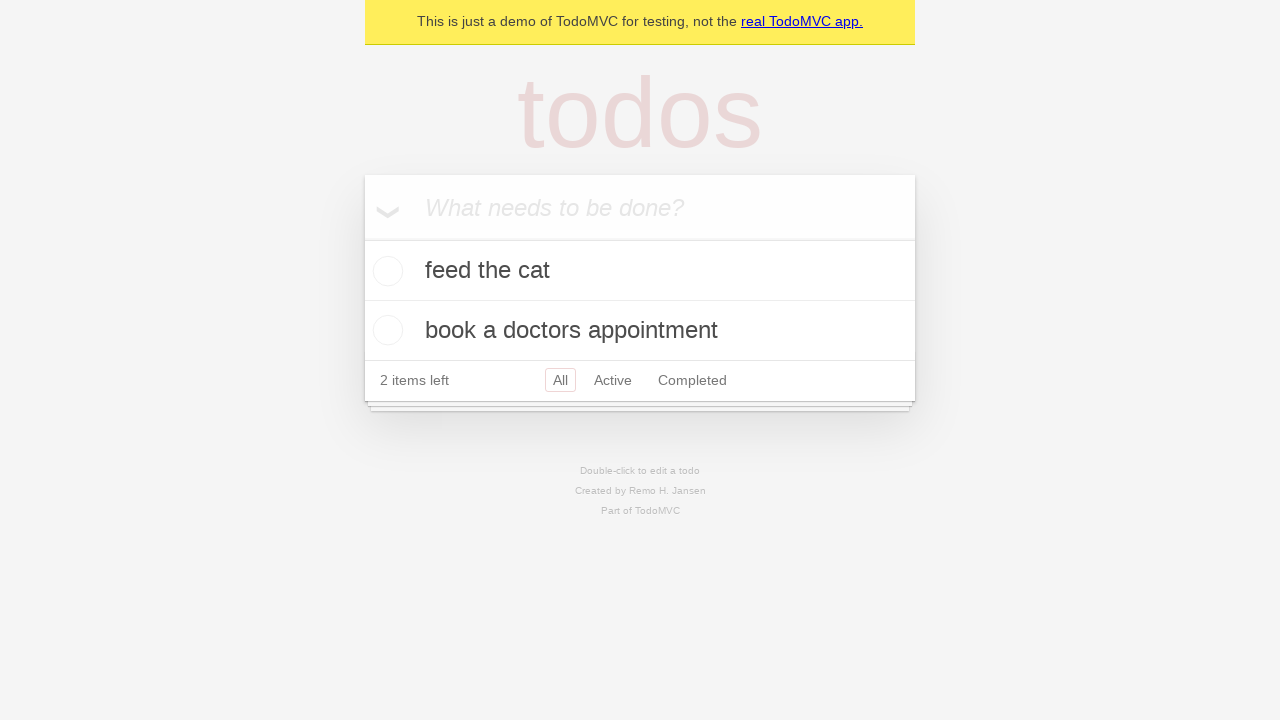